Tests browser navigation functionality by navigating between TechPro Education and Walmart websites using forward, back, and refresh actions

Starting URL: https://www.techproeducation.com/

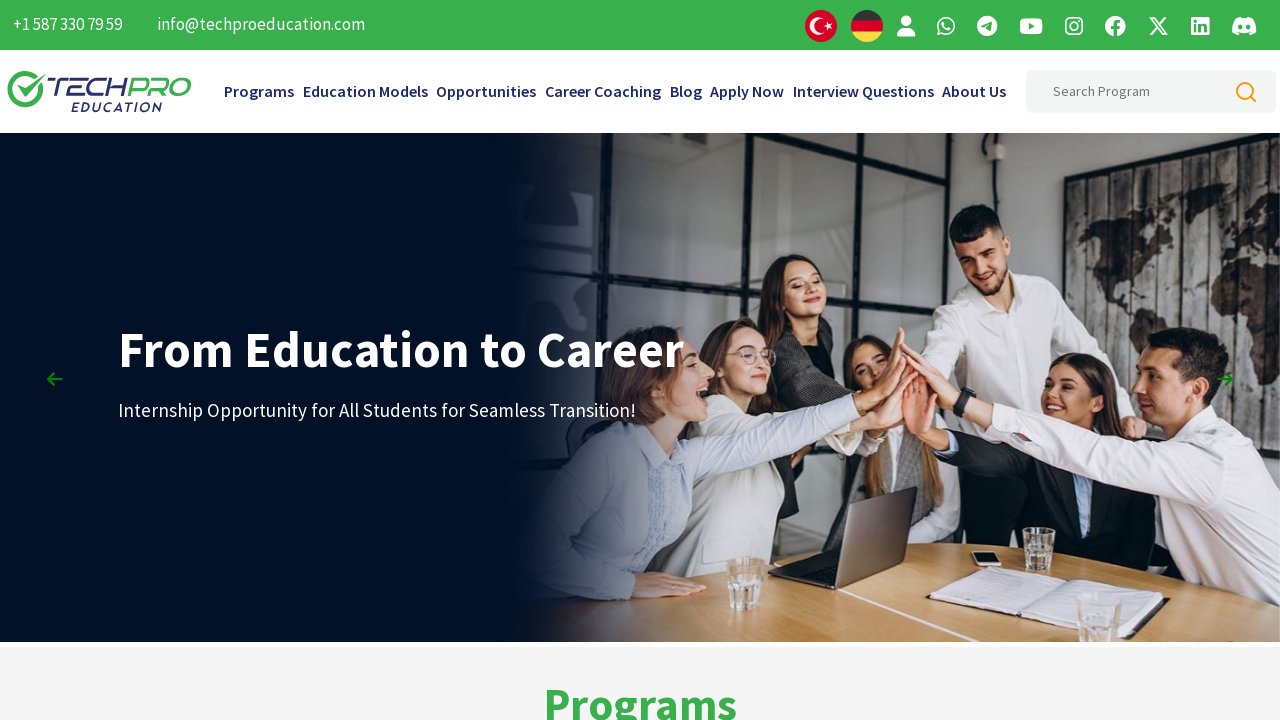

Navigated to Walmart website (https://www.walmart.com/)
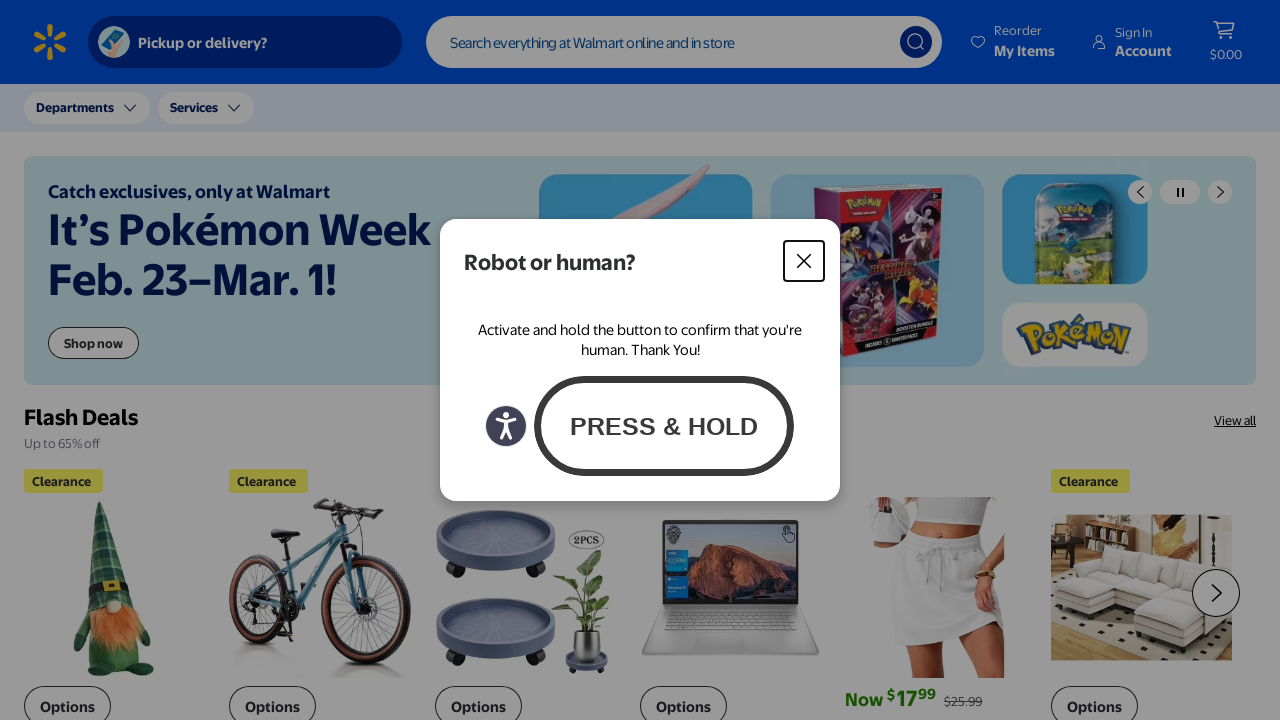

Waited 3 seconds for Walmart page to fully load
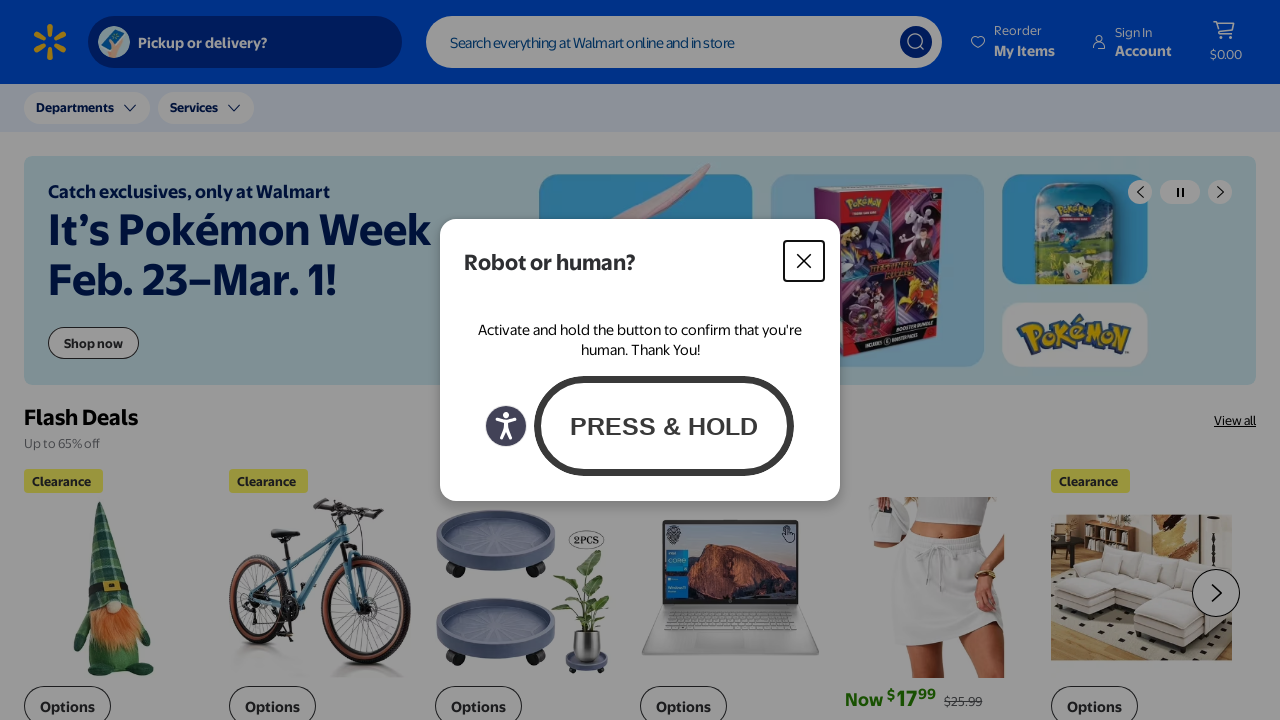

Navigated back to TechPro Education website
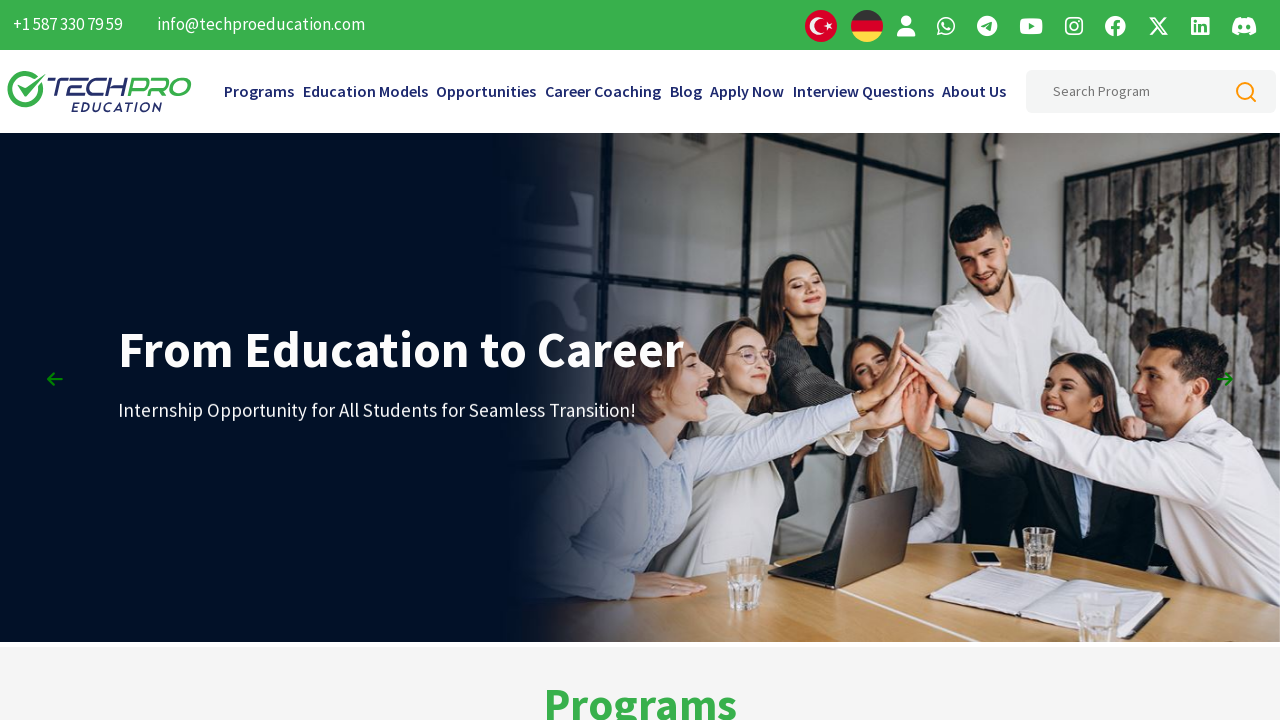

Navigated forward to Walmart website
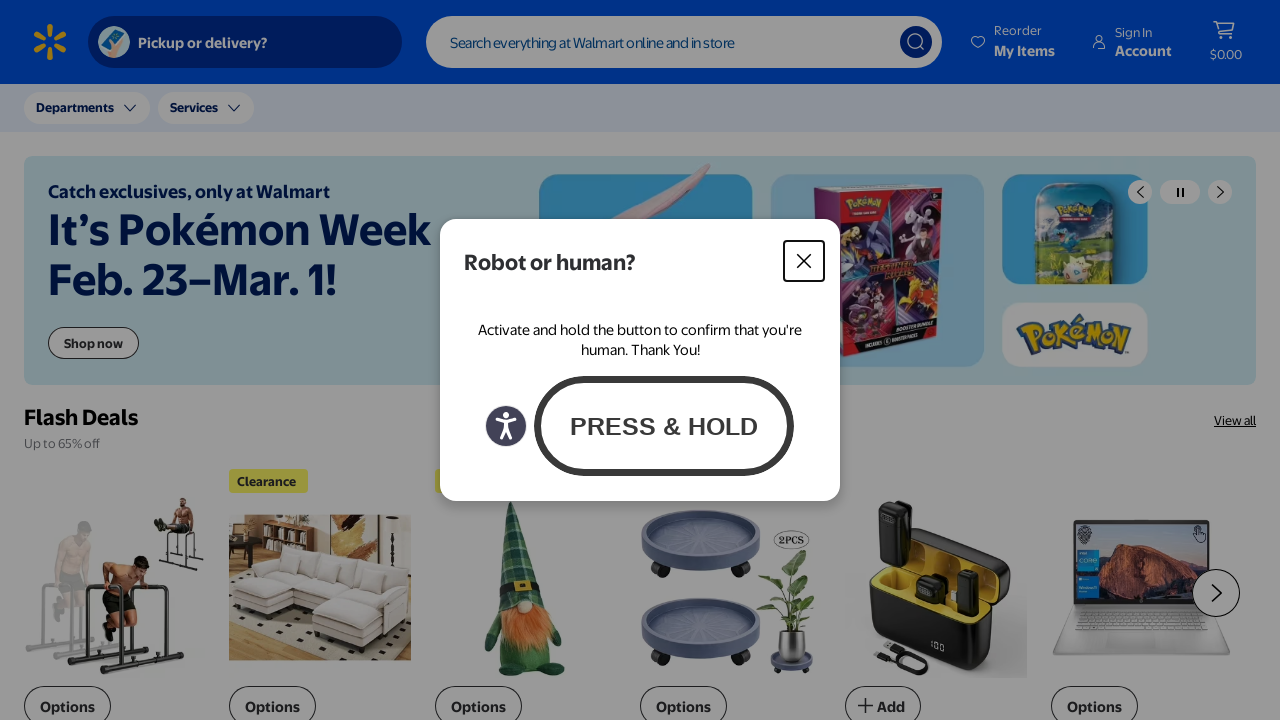

Refreshed the current page
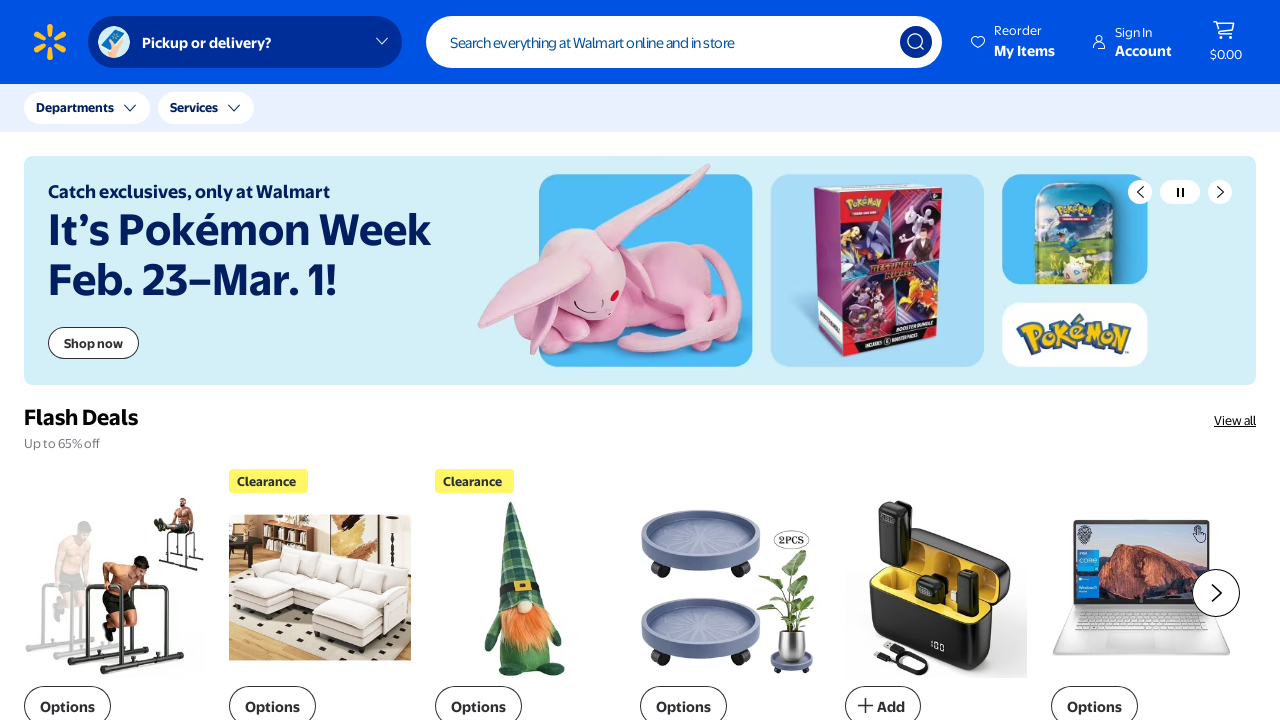

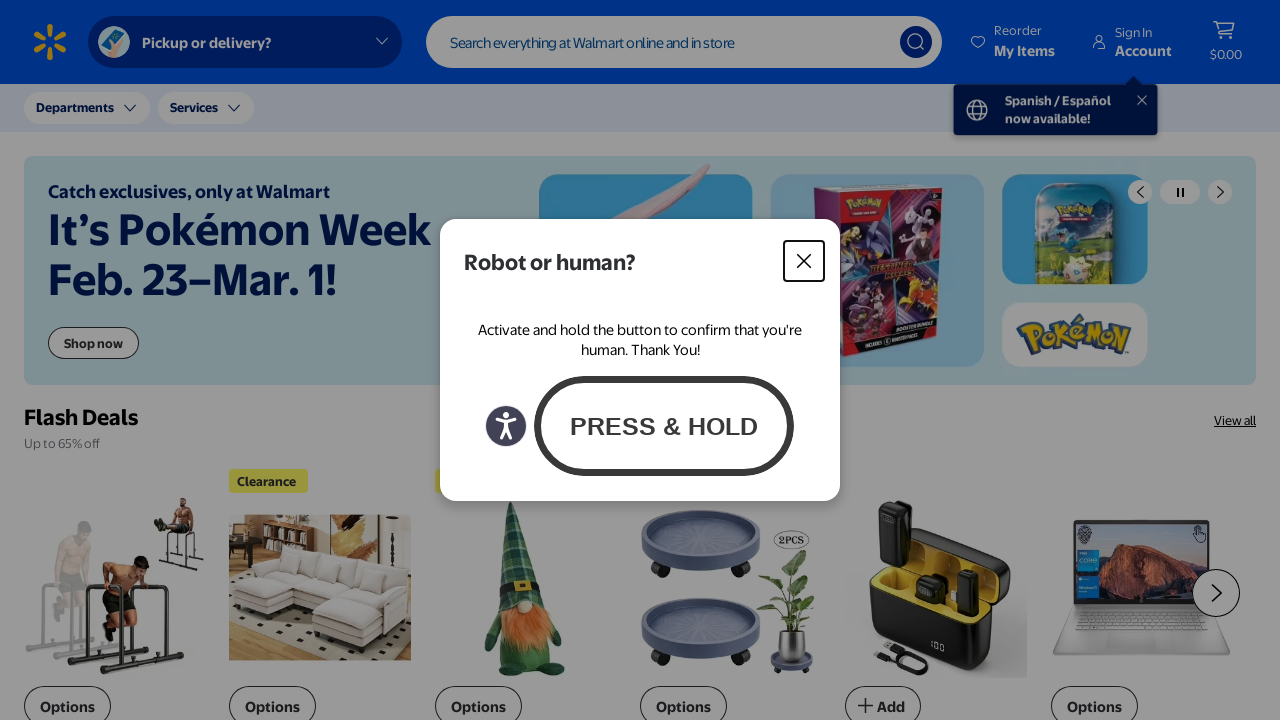